Tests Pastebin paste creation with multi-line code, selecting syntax highlighting format, setting 10 minute expiration, adding a title, and submitting

Starting URL: https://pastebin.com/

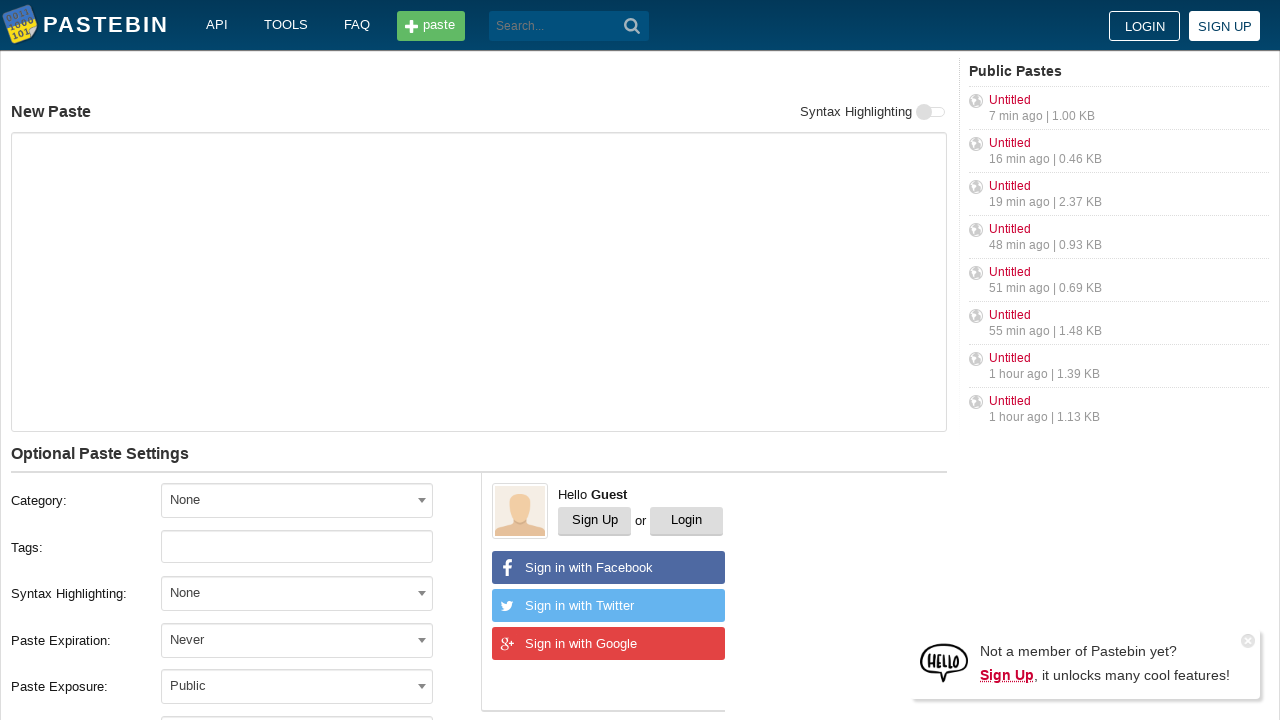

Filled textarea with multi-line git commands on #postform-text
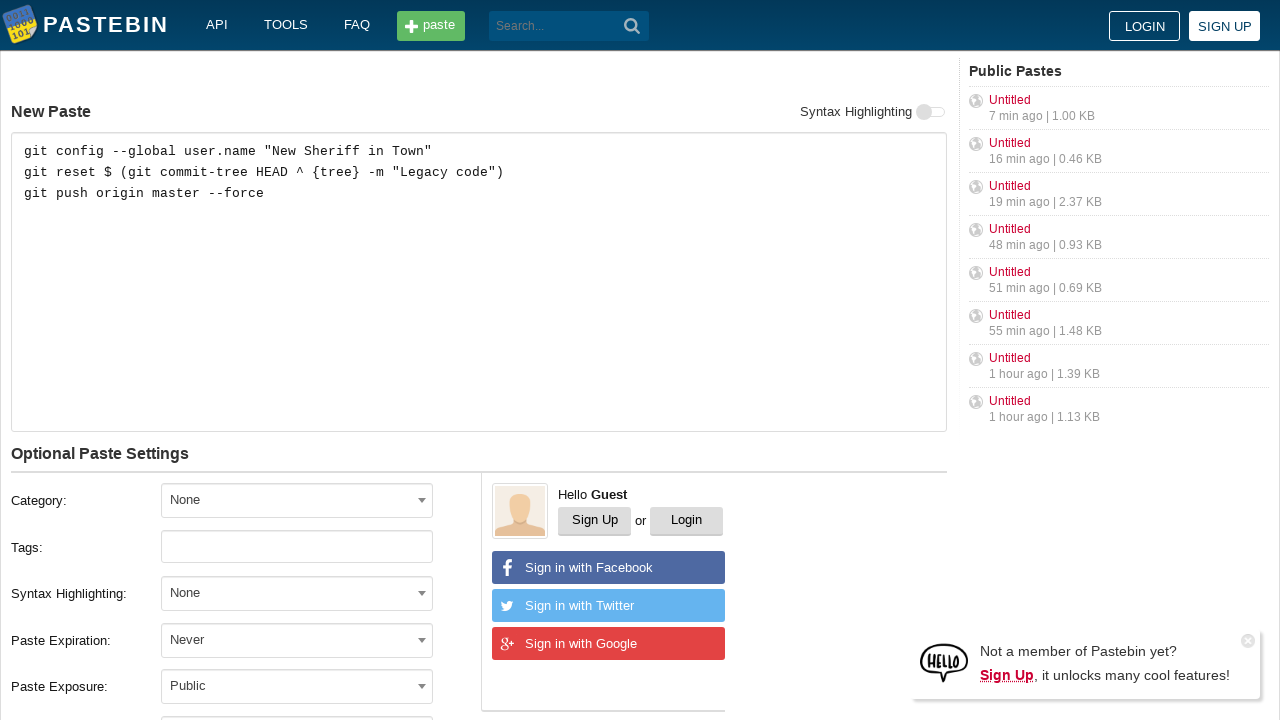

Scrolled down 500px to see more options
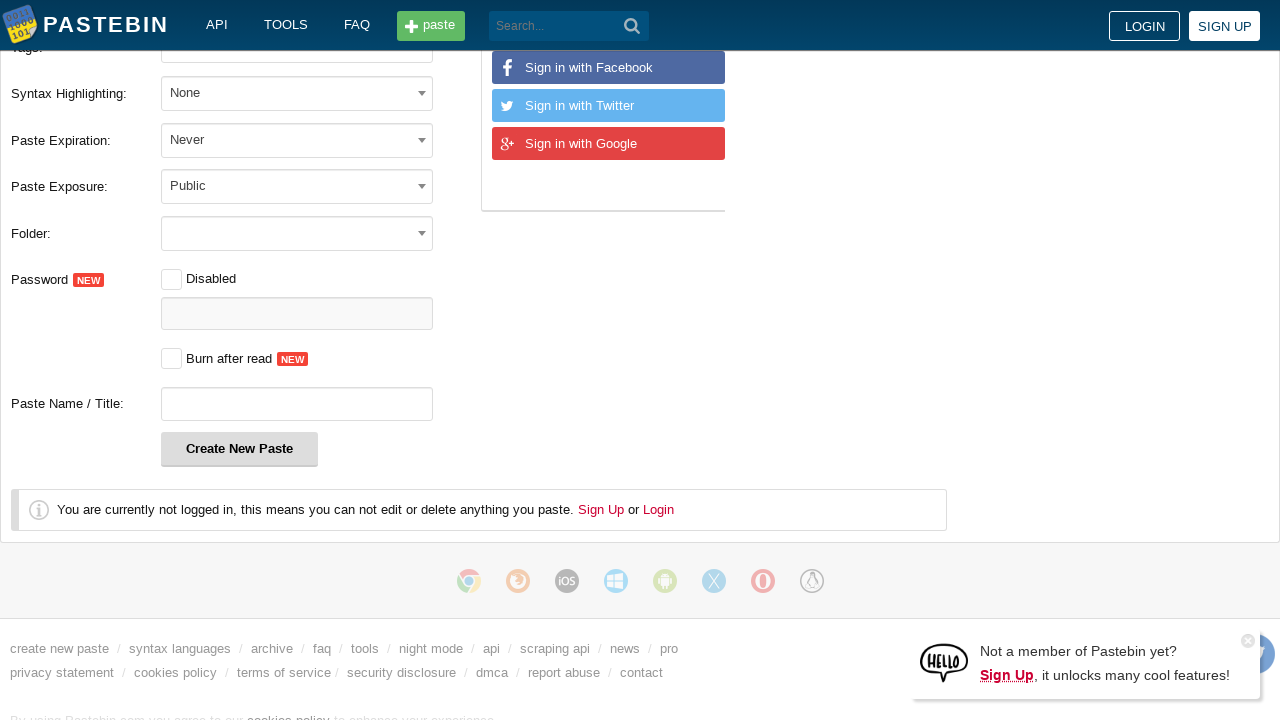

Clicked syntax format dropdown at (297, 93) on #select2-postform-format-container
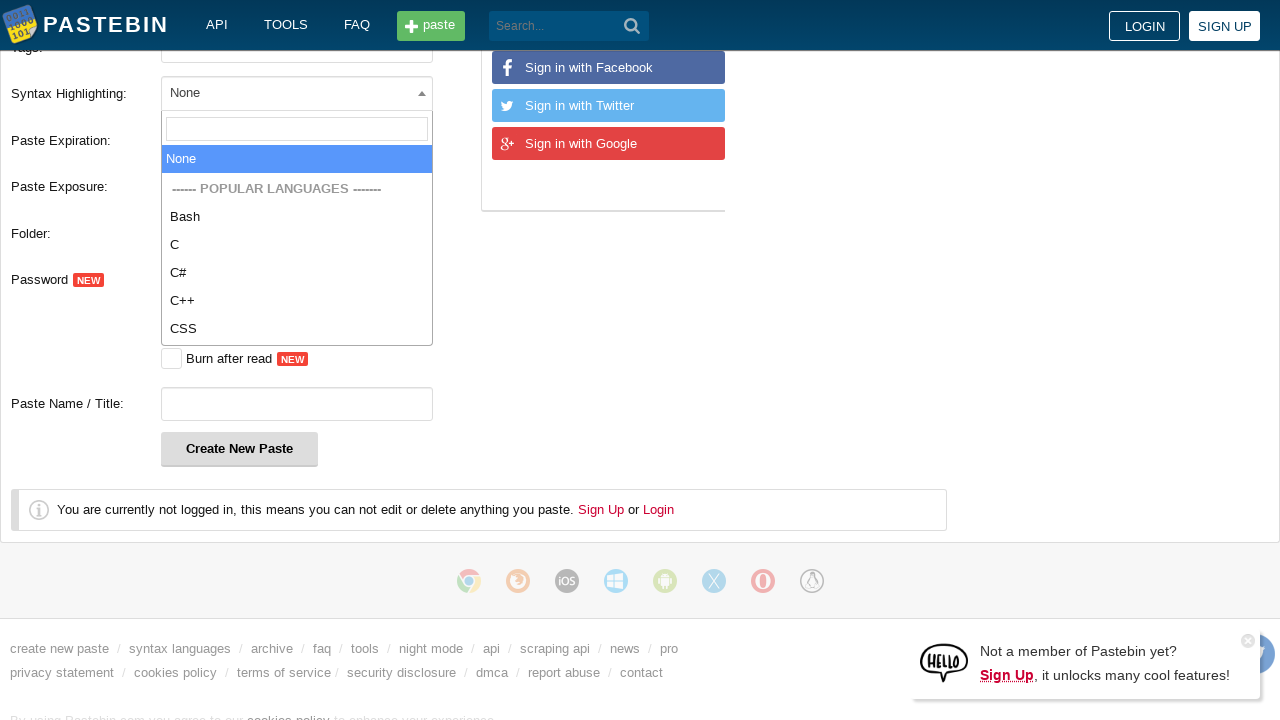

Waited for syntax highlighting options to become visible
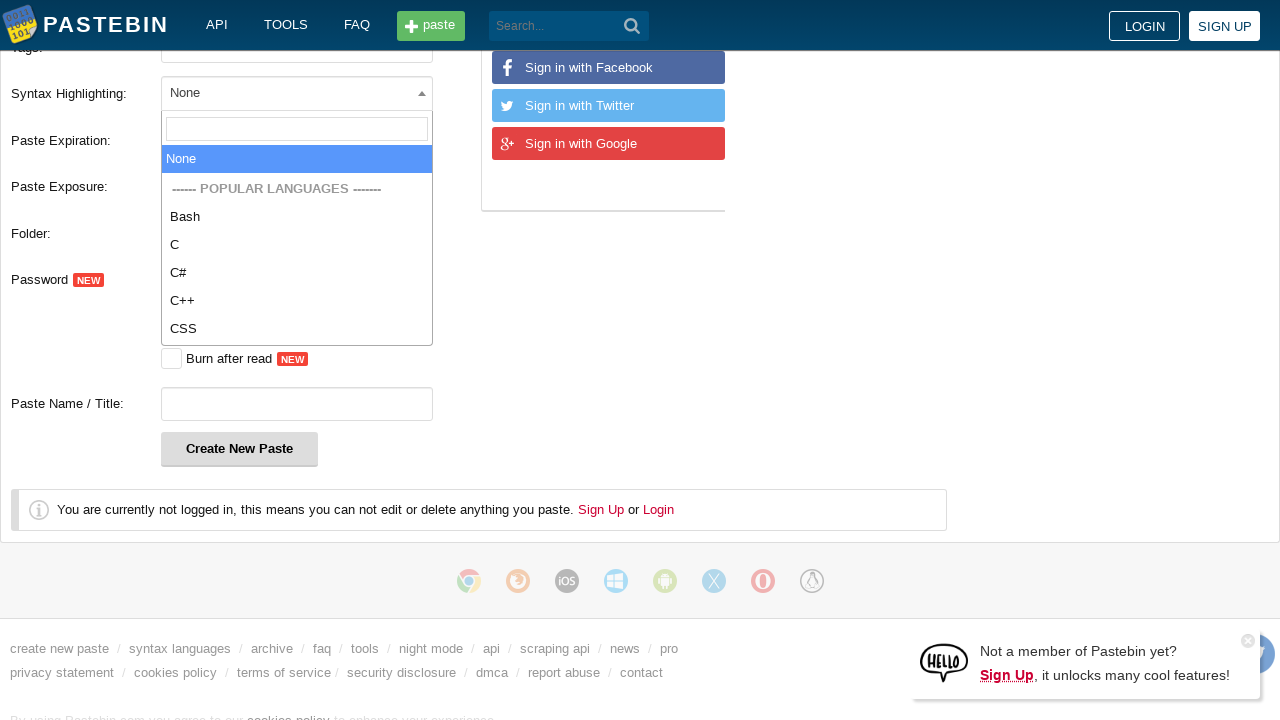

Selected syntax highlighting format option at (297, 360) on .select2-results__option >> nth=1
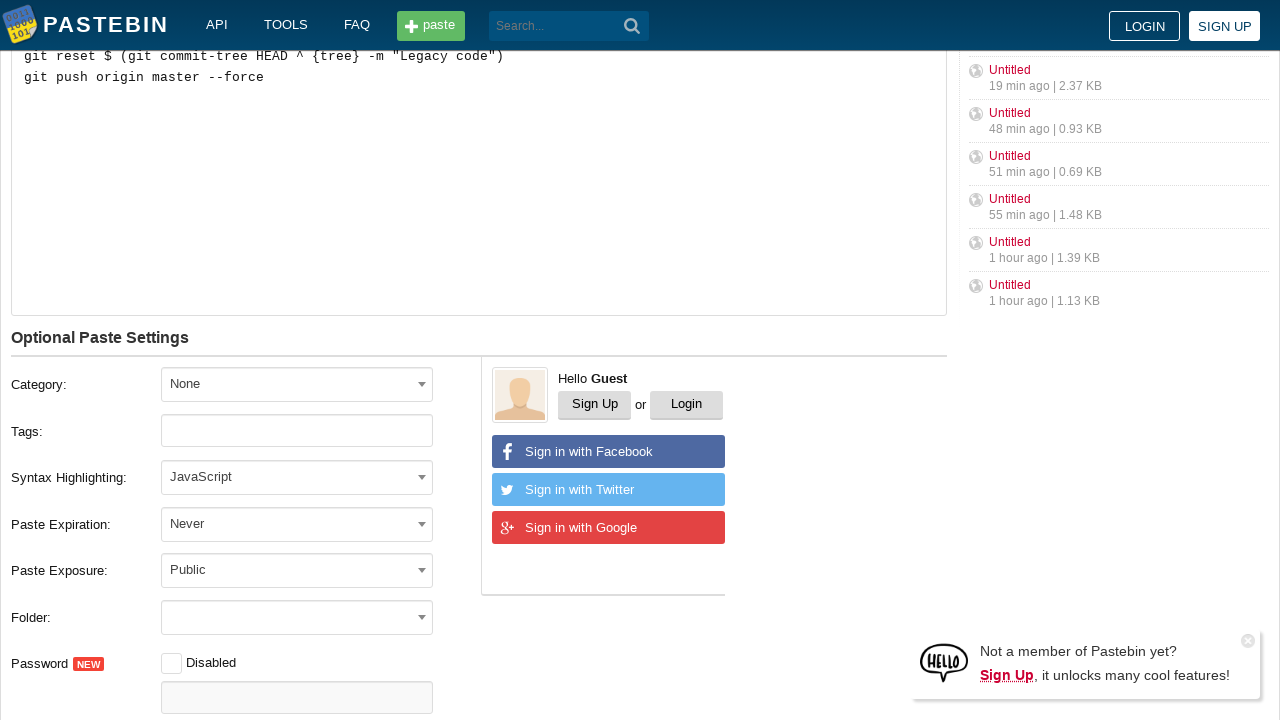

Clicked expiration time dropdown at (297, 524) on #select2-postform-expiration-container
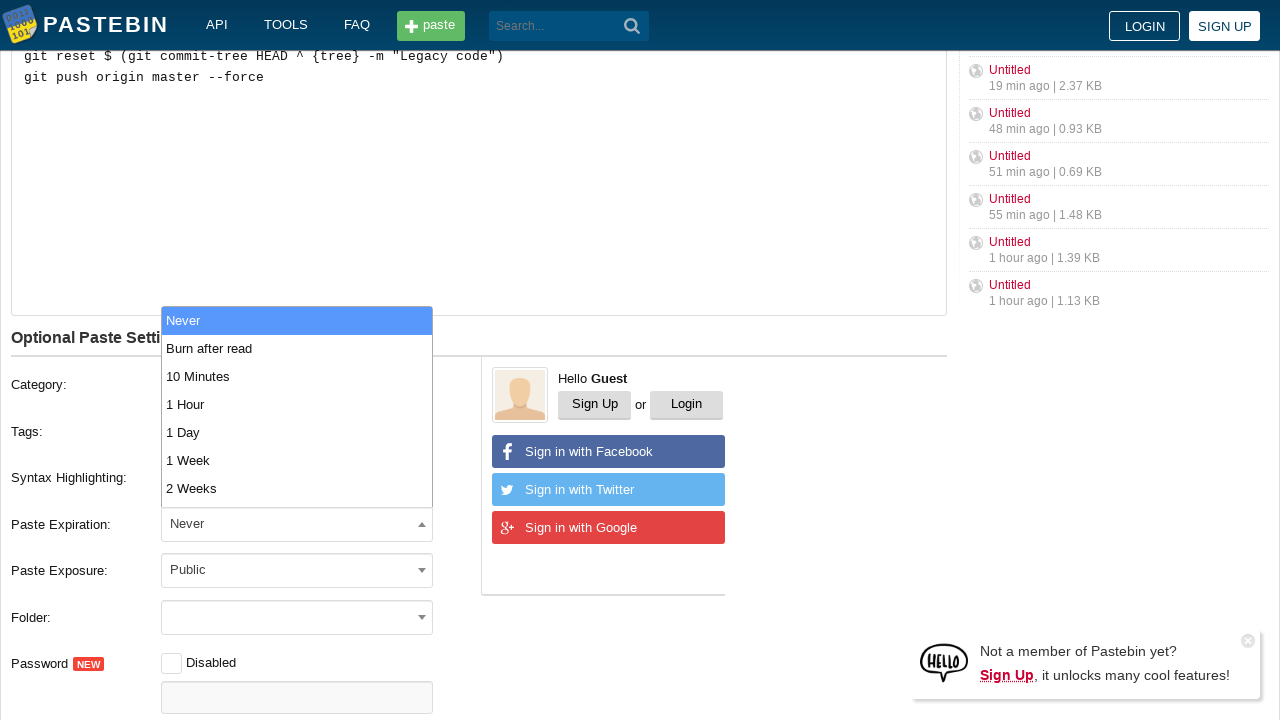

Selected 10 Minutes expiration option at (297, 376) on #select2-postform-expiration-results li:has-text('10 Minutes')
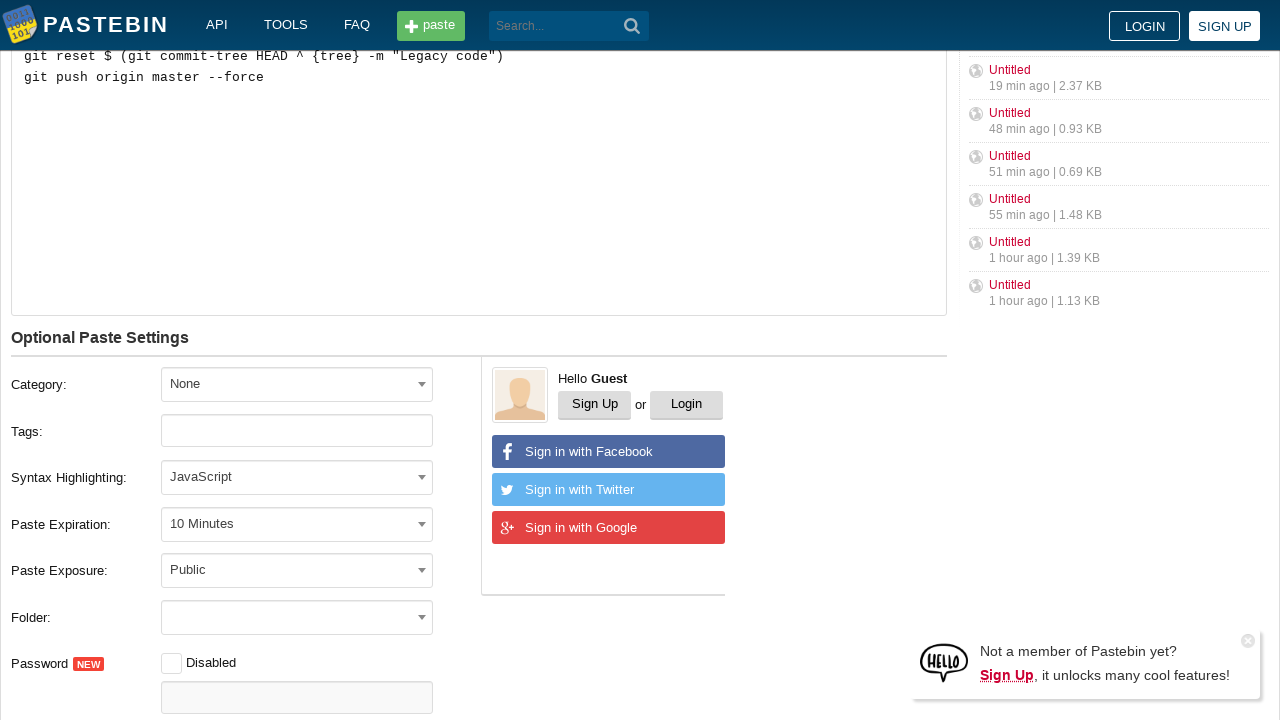

Scrolled down another 500px to see title field
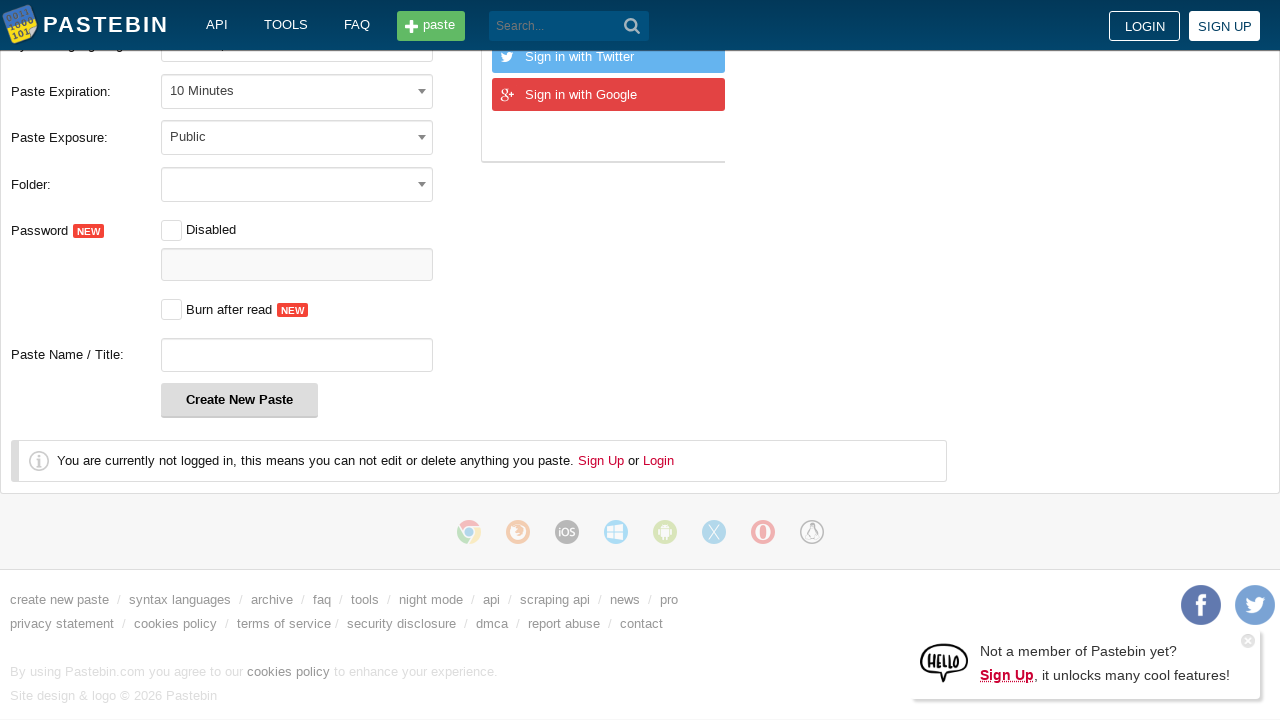

Filled paste title field with 'how to gain dominance among developers' on #postform-name
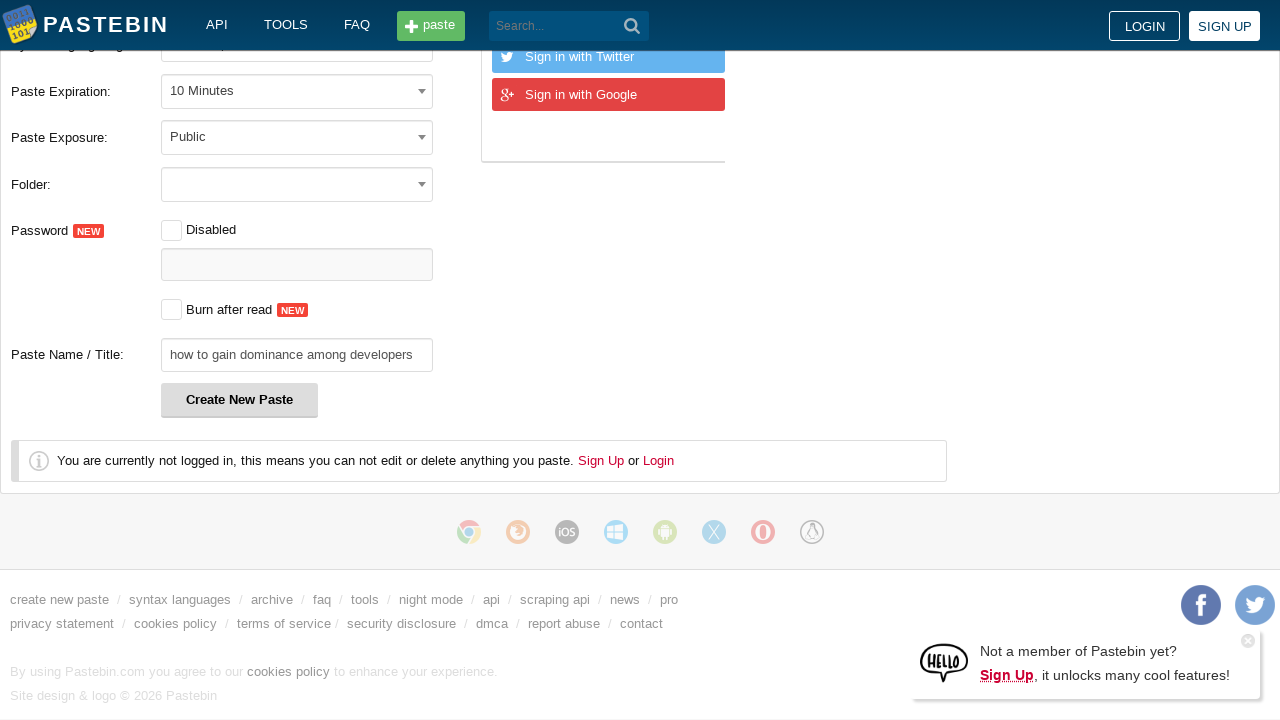

Clicked submit button to create paste at (240, 400) on .btn
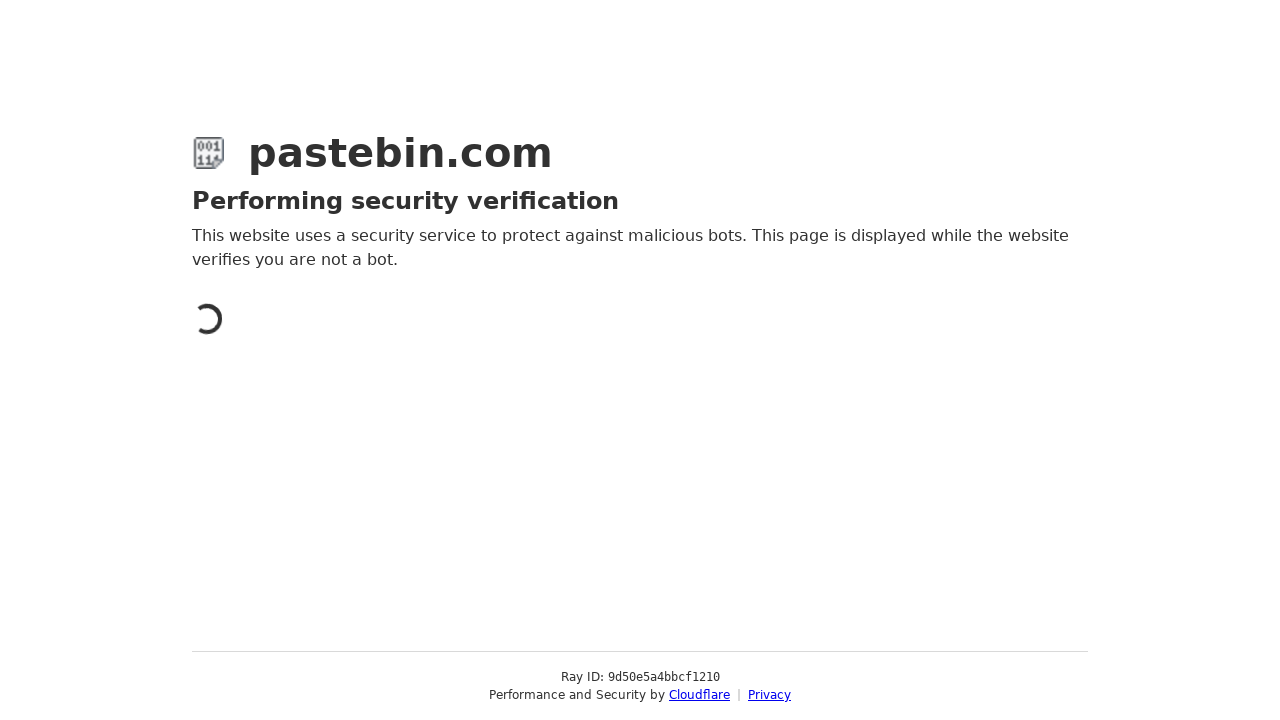

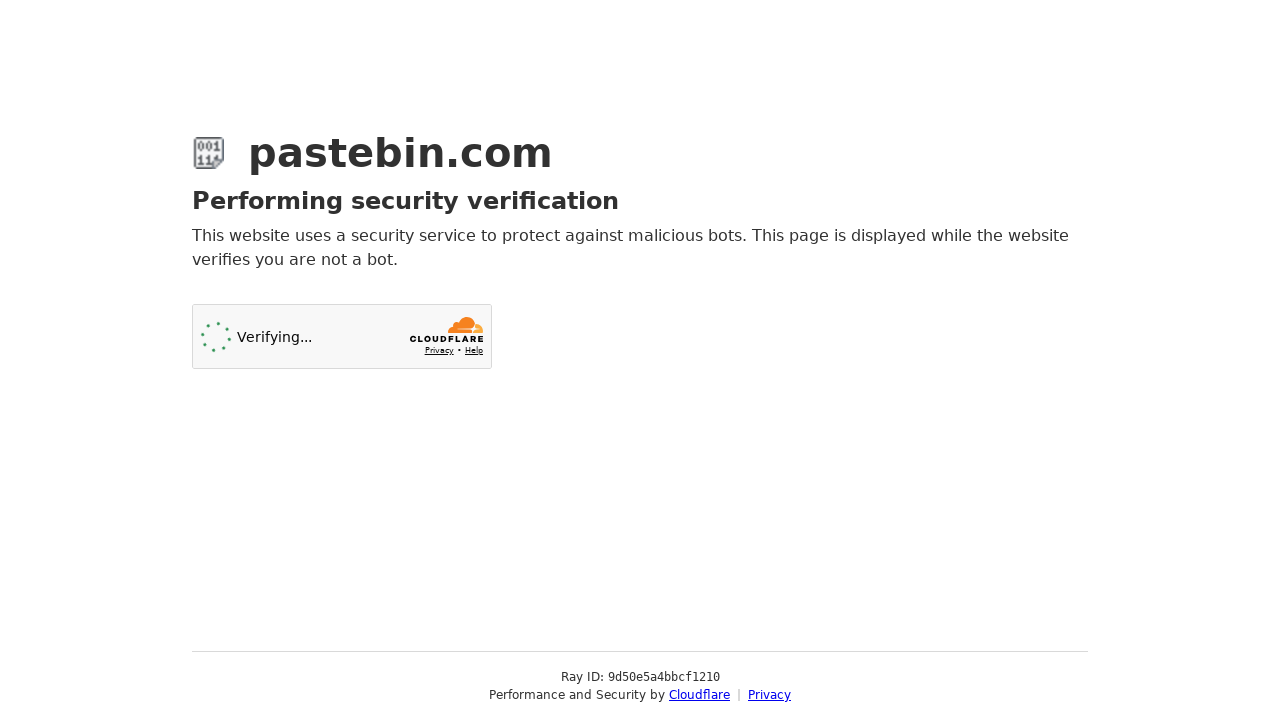